Tests window switching functionality by clicking a link that opens a new window and verifying content in both windows

Starting URL: https://the-internet.herokuapp.com/windows

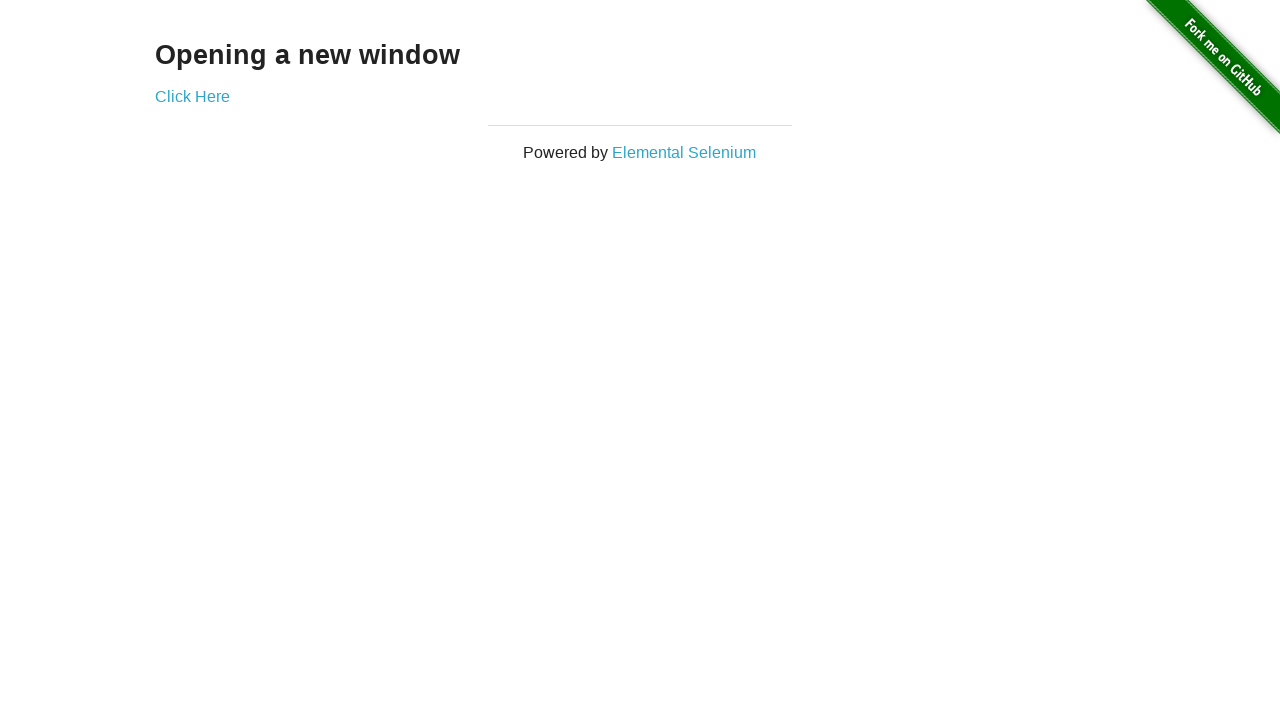

Clicked 'Click Here' link to open new window at (192, 96) on xpath=//a[.='Click Here']
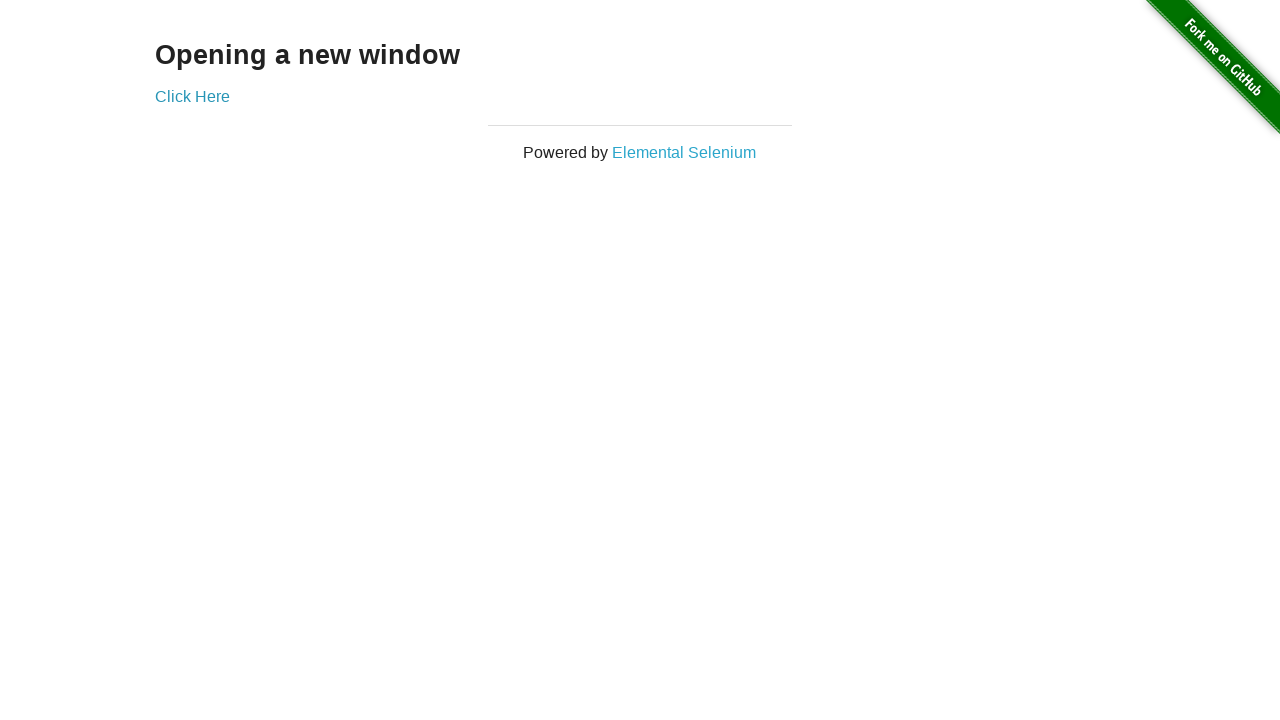

New window opened and captured
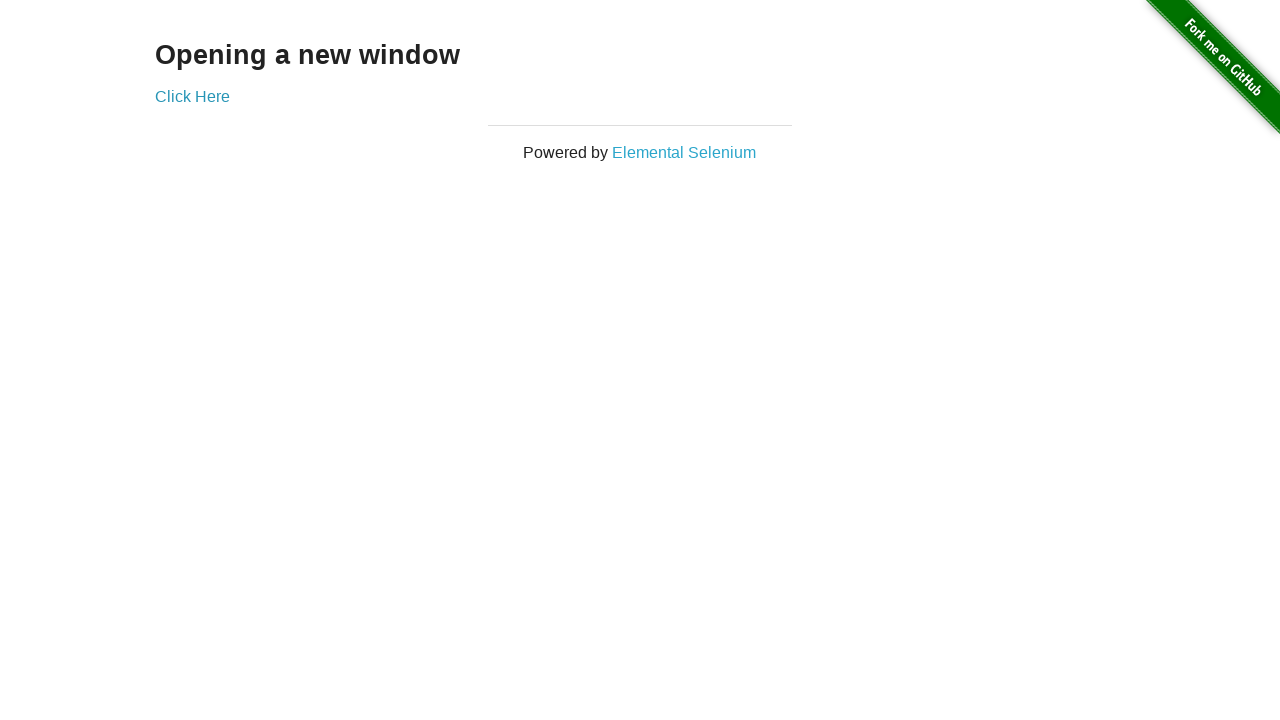

Extracted original page header: Opening a new window
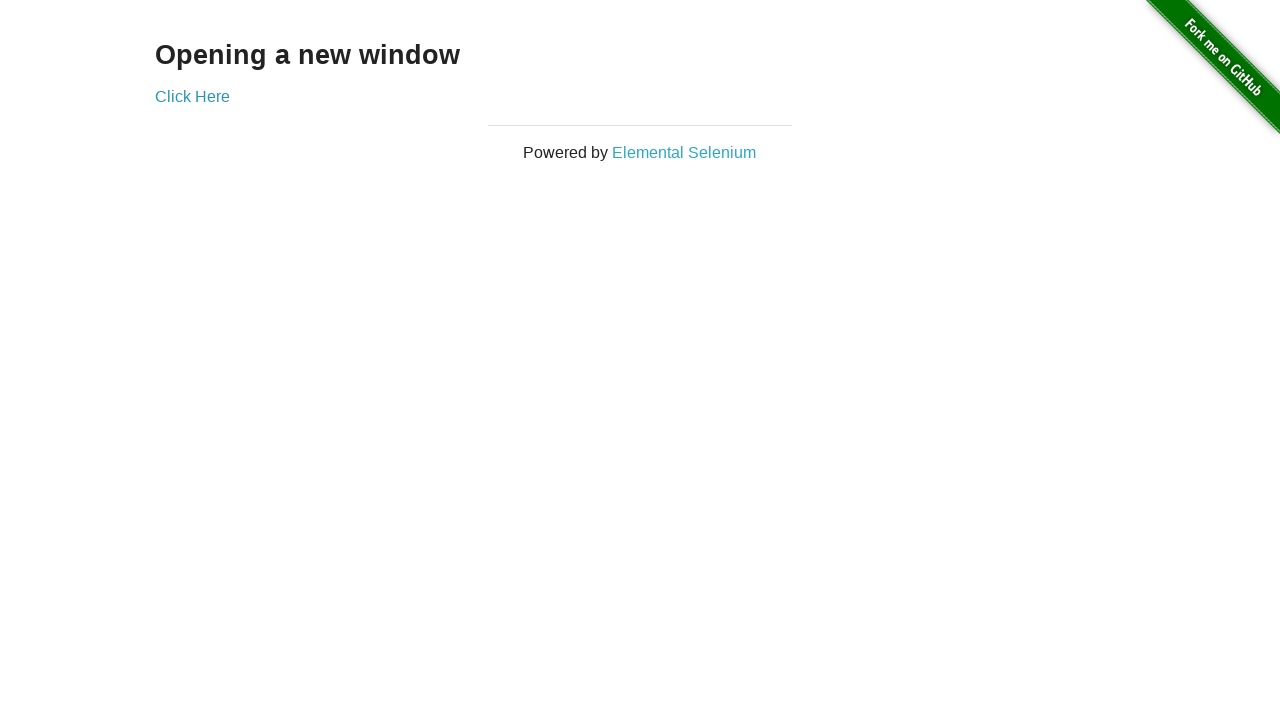

New page finished loading
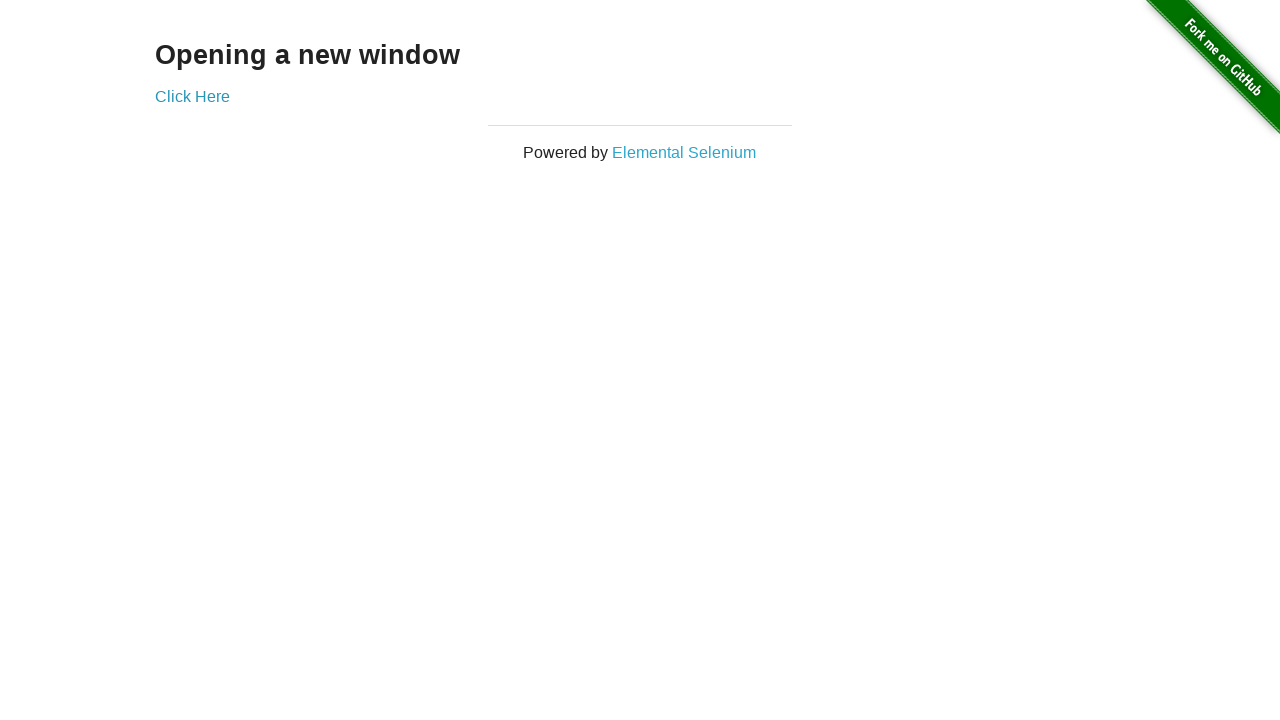

Extracted new page header: New Window
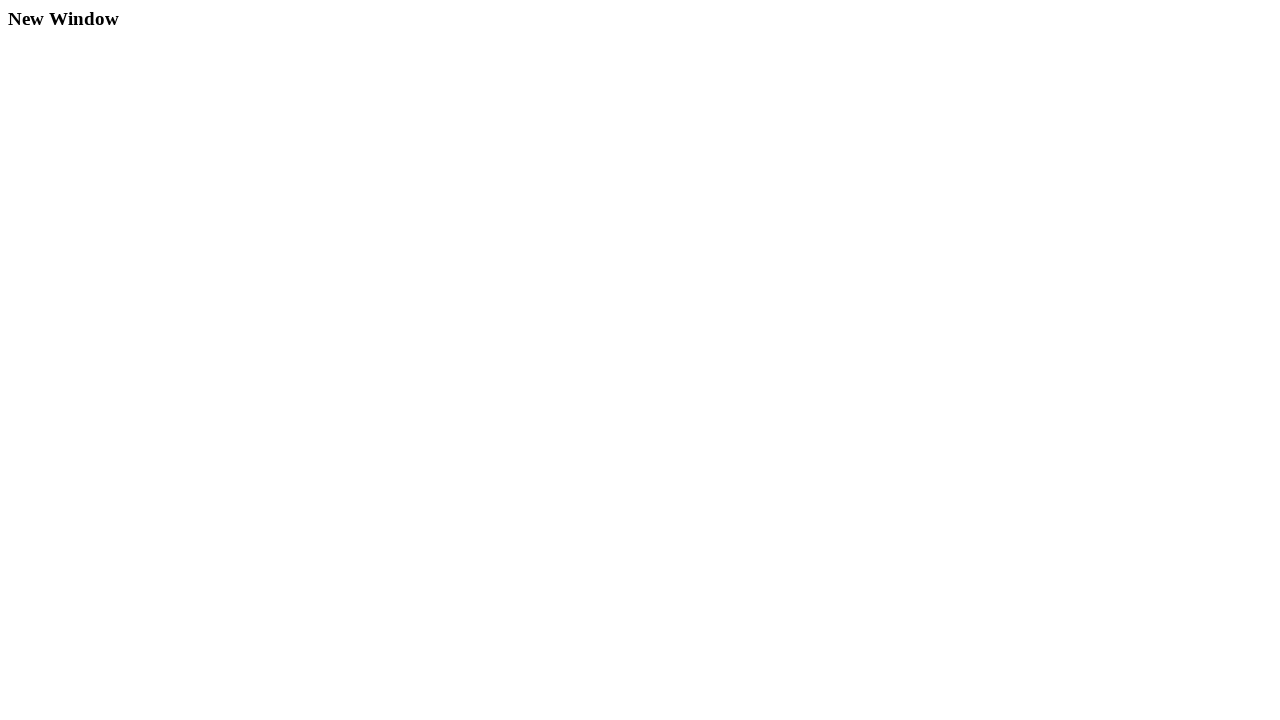

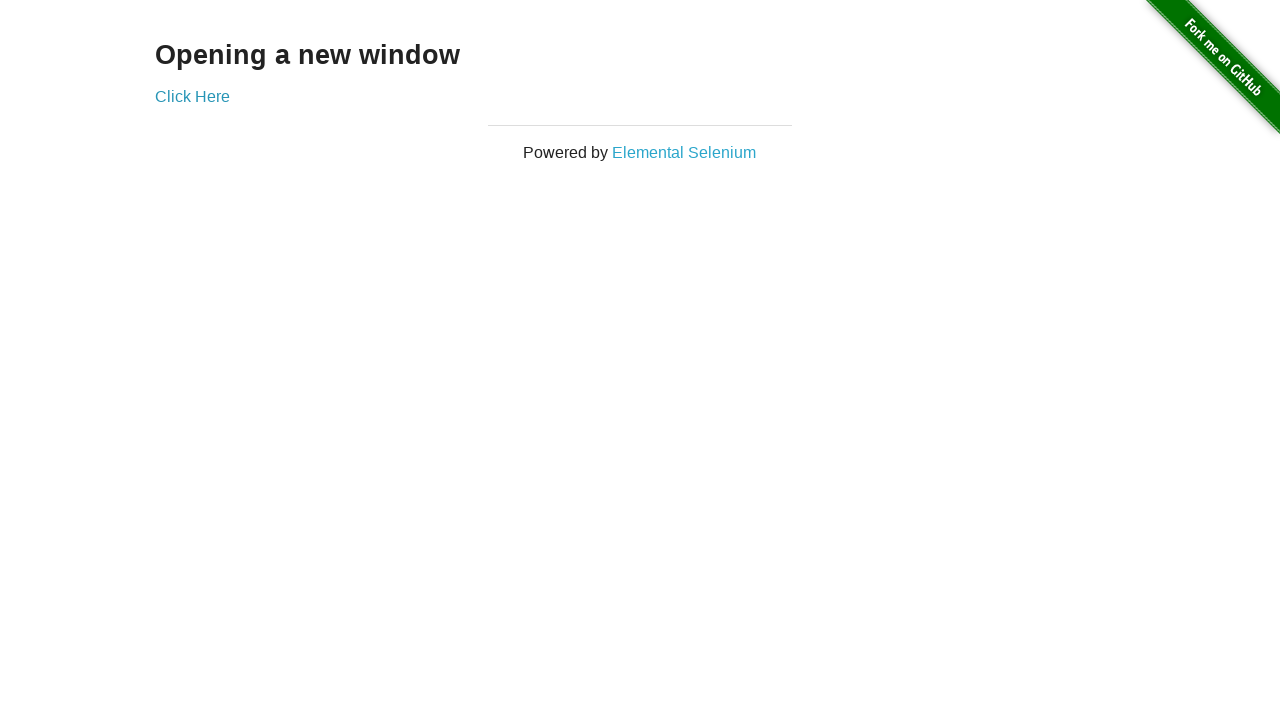